Tests the login form validation by clicking the login button without entering credentials and verifying the error message "Username is required" is displayed

Starting URL: https://www.saucedemo.com

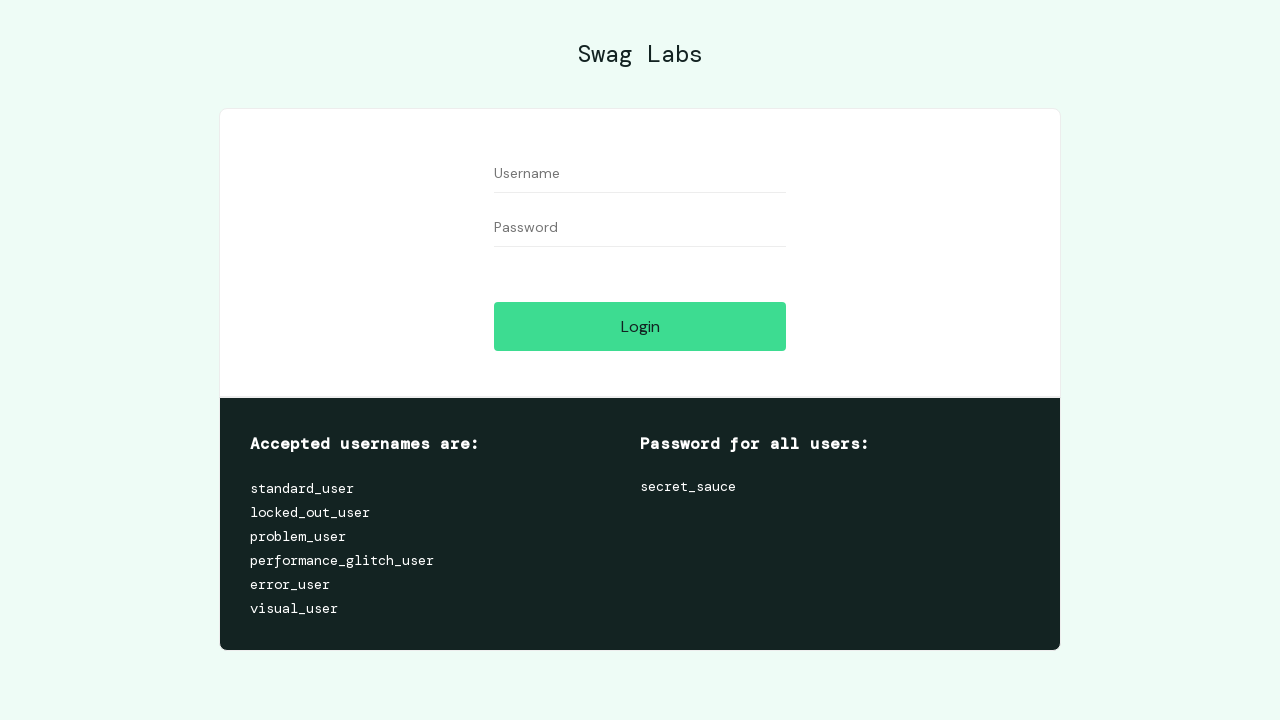

Clicked login button without entering credentials at (640, 326) on #login-button
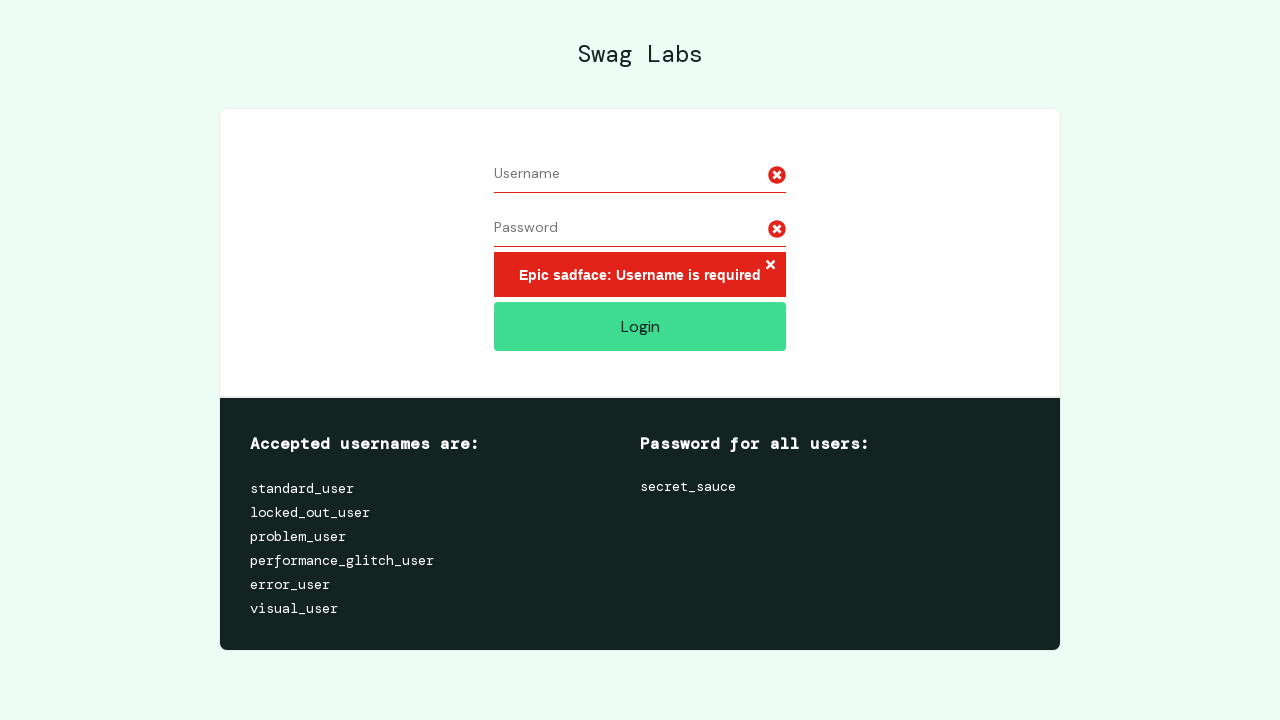

Error message element appeared on page
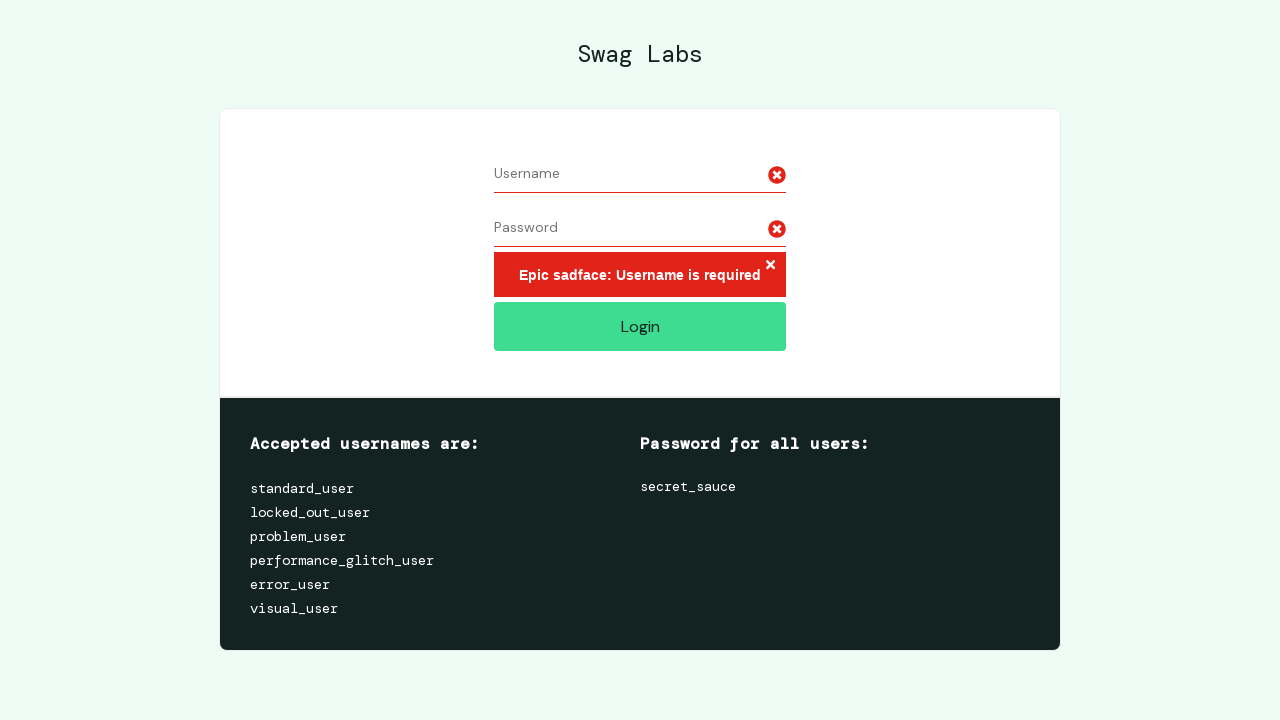

Retrieved error message text content
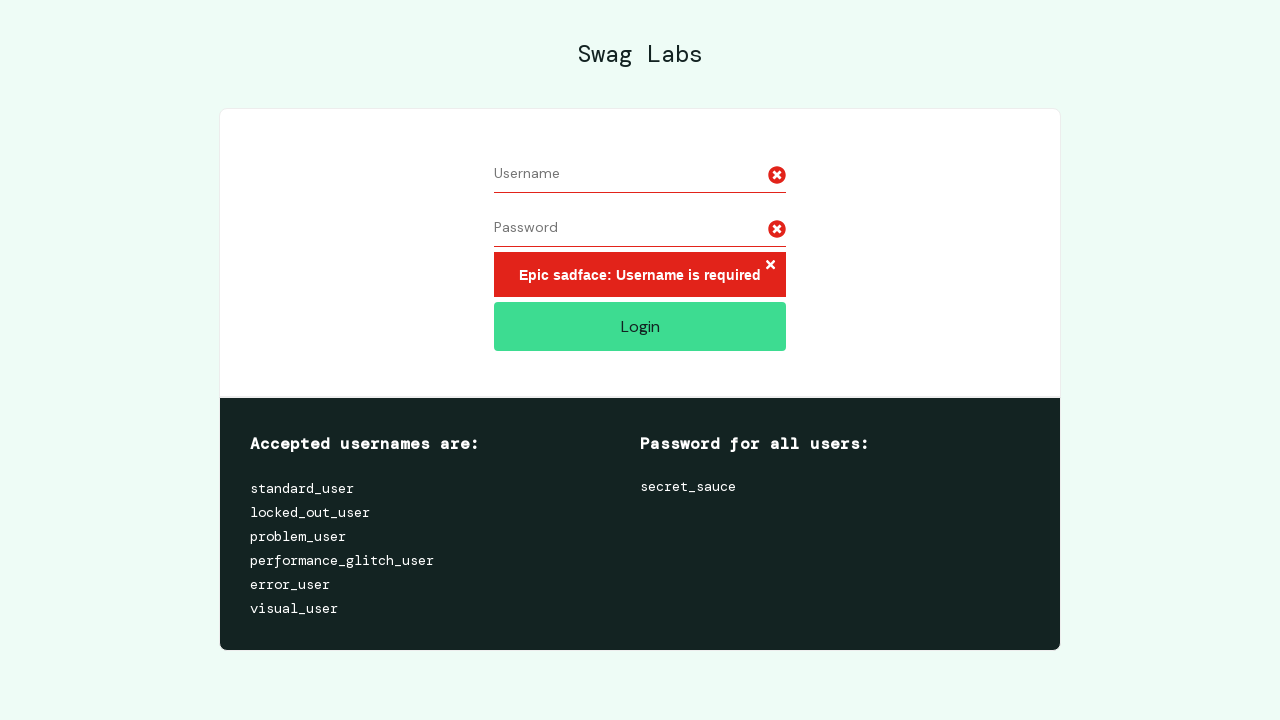

Verified error message displays 'Epic sadface: Username is required'
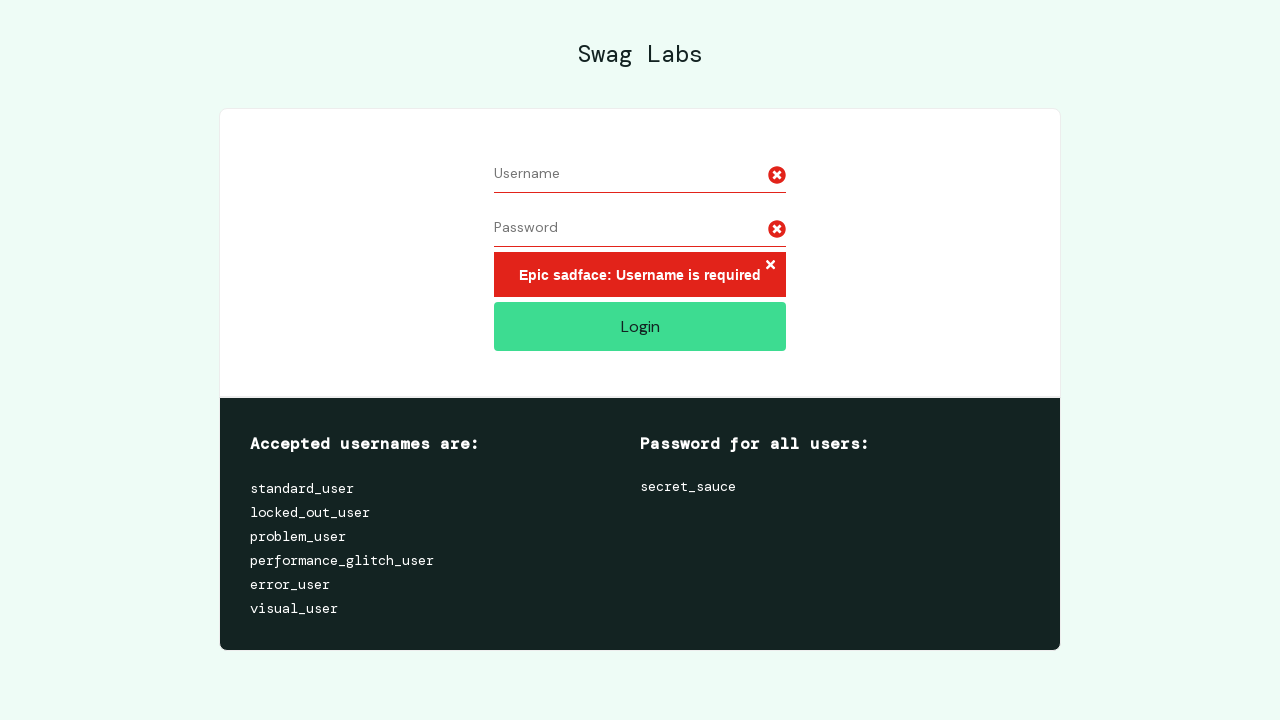

Verified page URL remains at https://www.saucedemo.com/
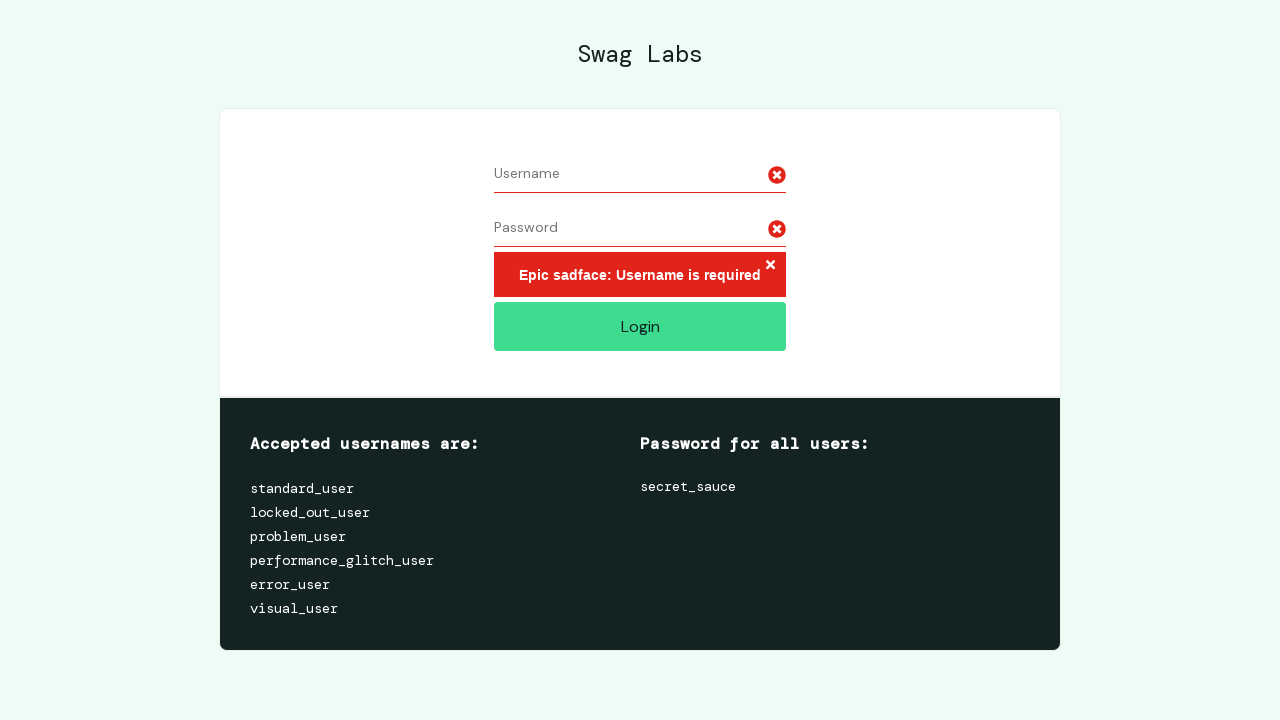

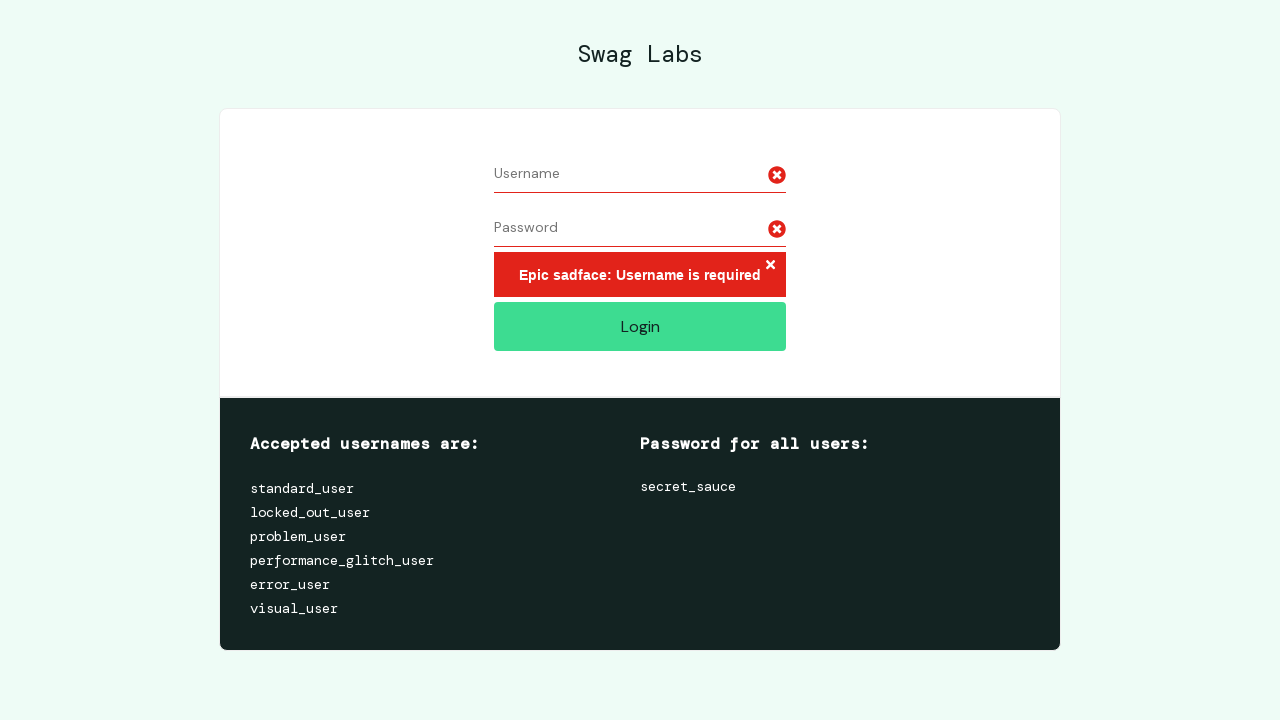